Tests the download functionality on a file upload/download demo page by clicking the download button and verifying the page elements load correctly.

Starting URL: https://rahulshettyacademy.com/upload-download-test/index.html

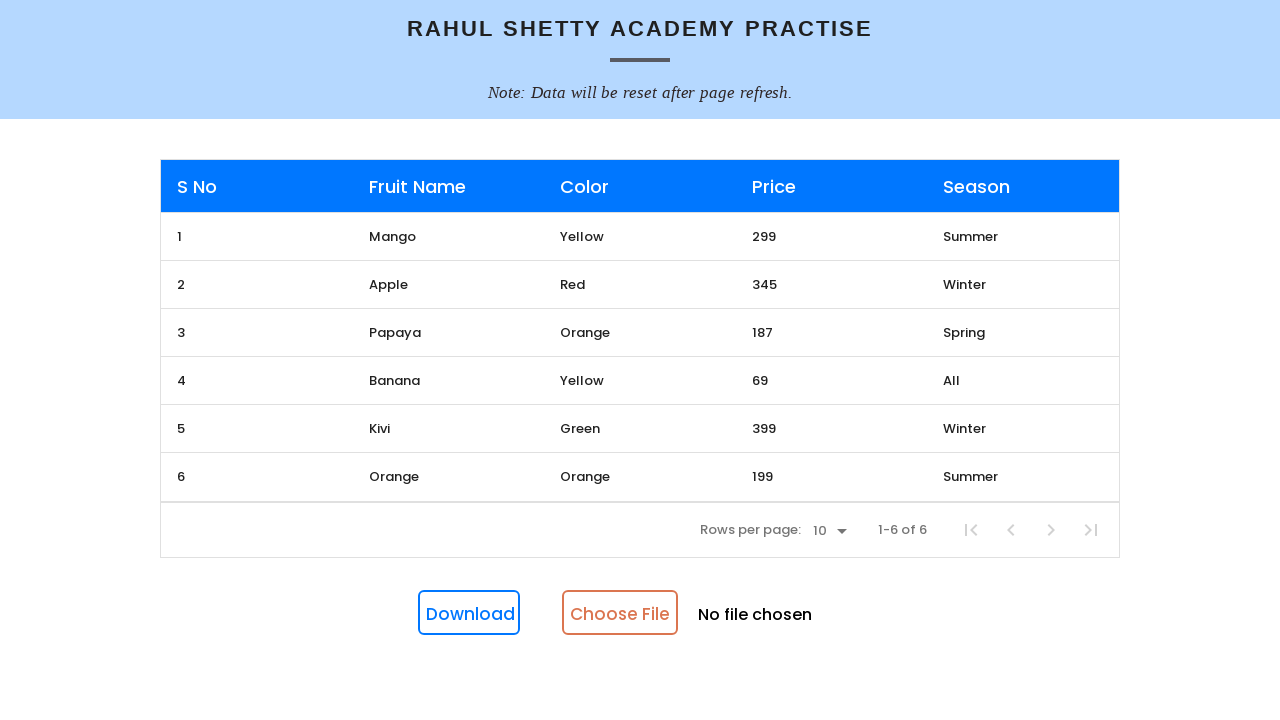

Download button loaded on the page
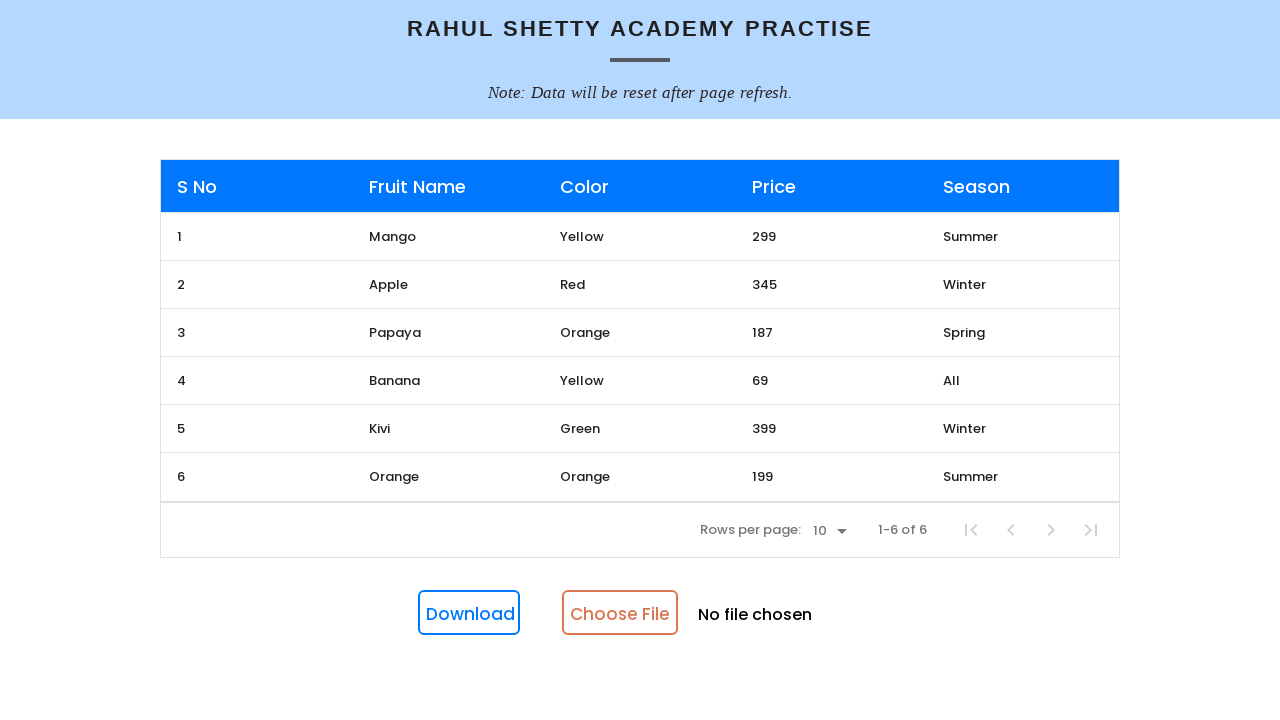

Clicked the download button at (469, 613) on #downloadButton
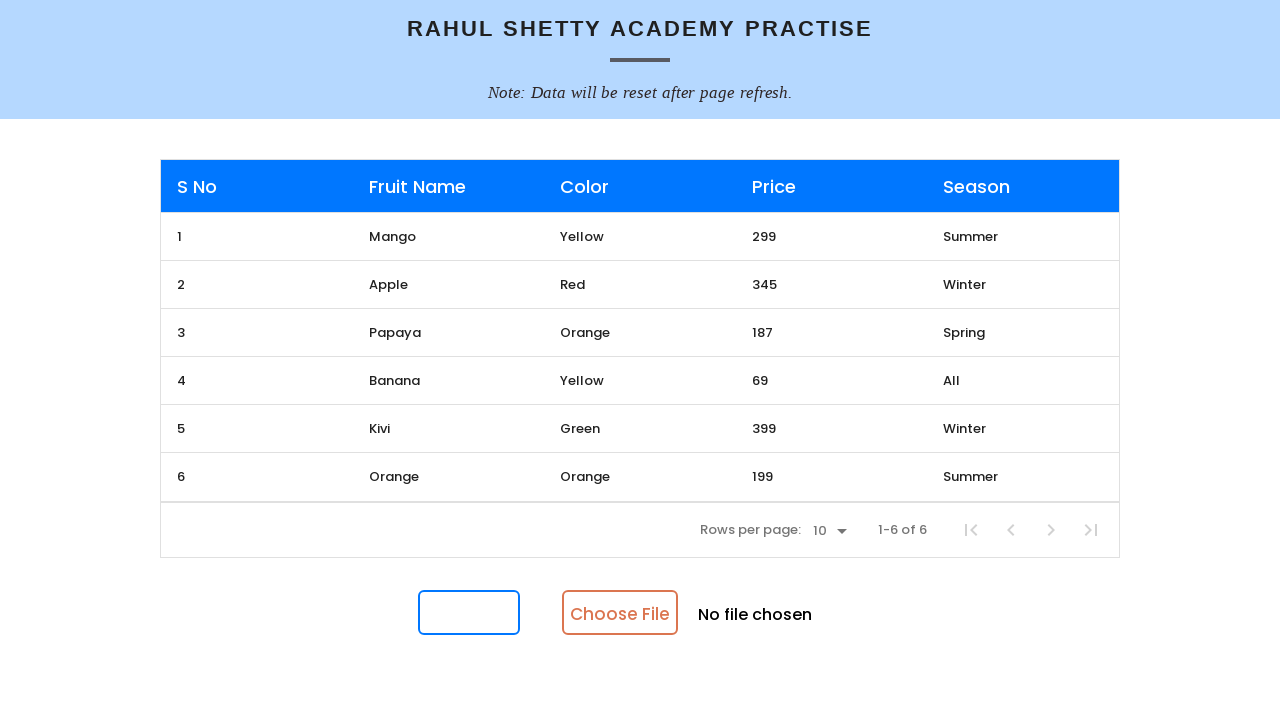

File input element is present and page is interactive
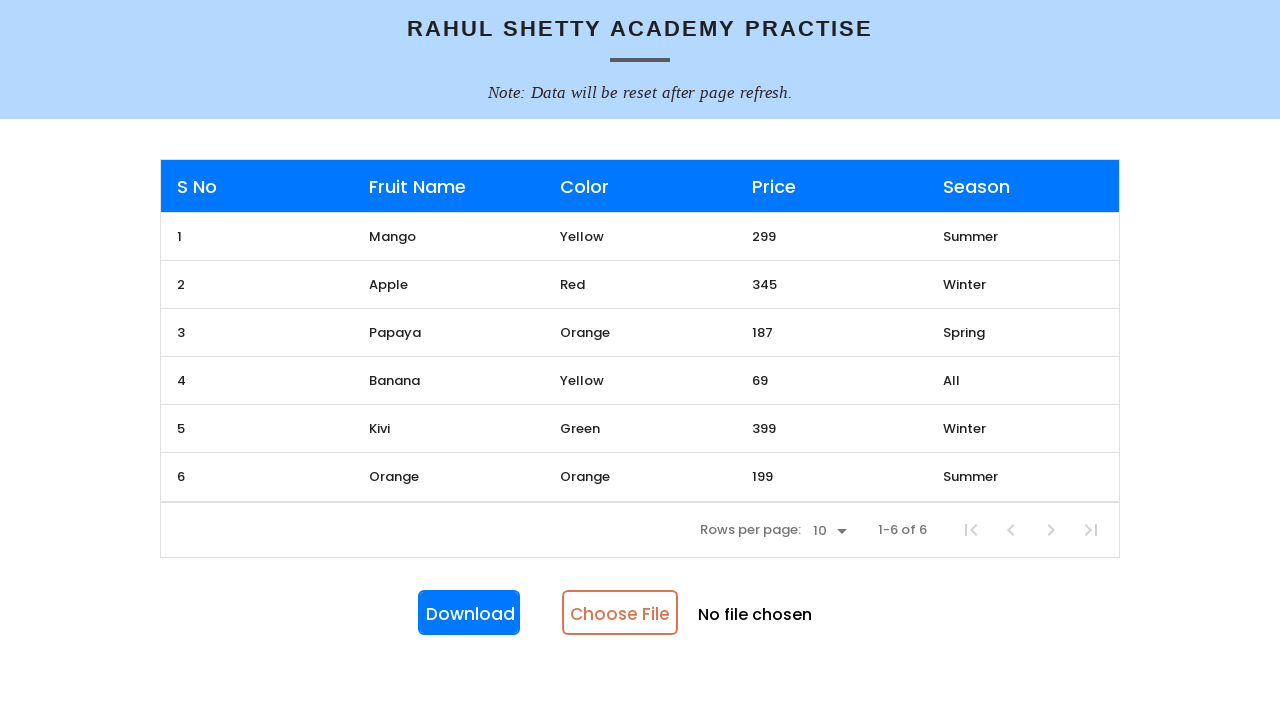

Price column header verified in the table
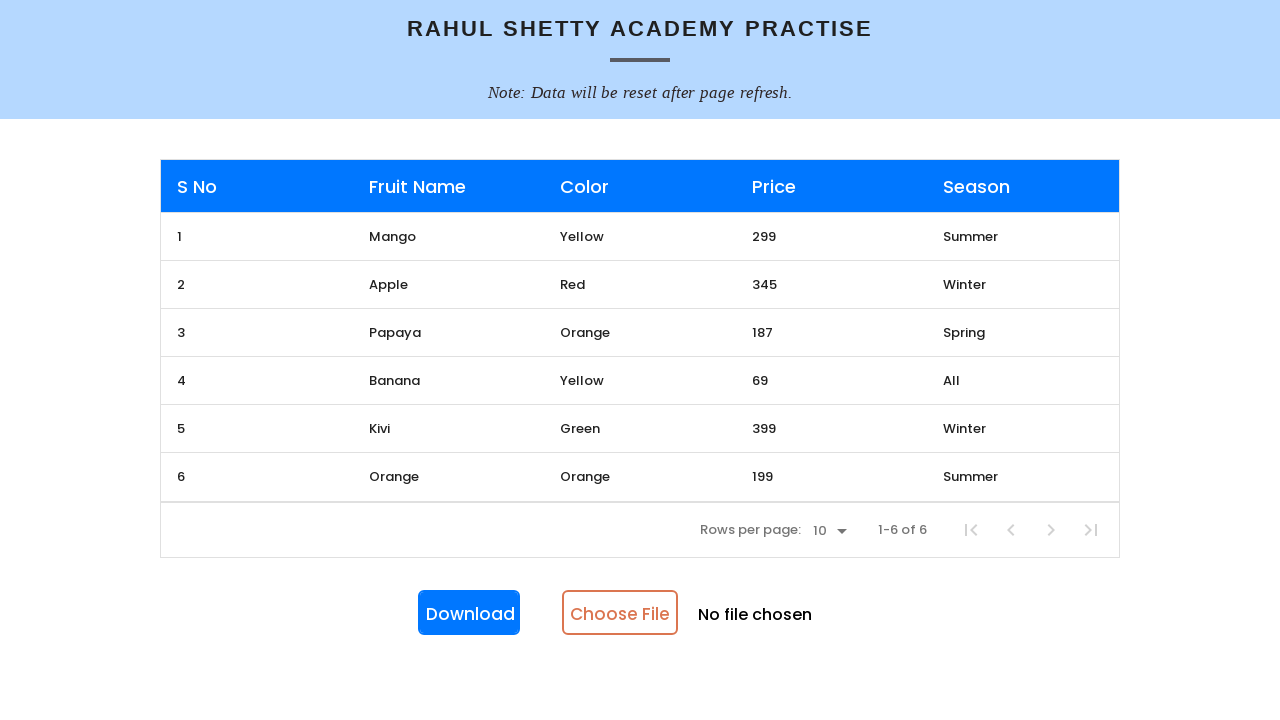

Apple fruit item verified in the table
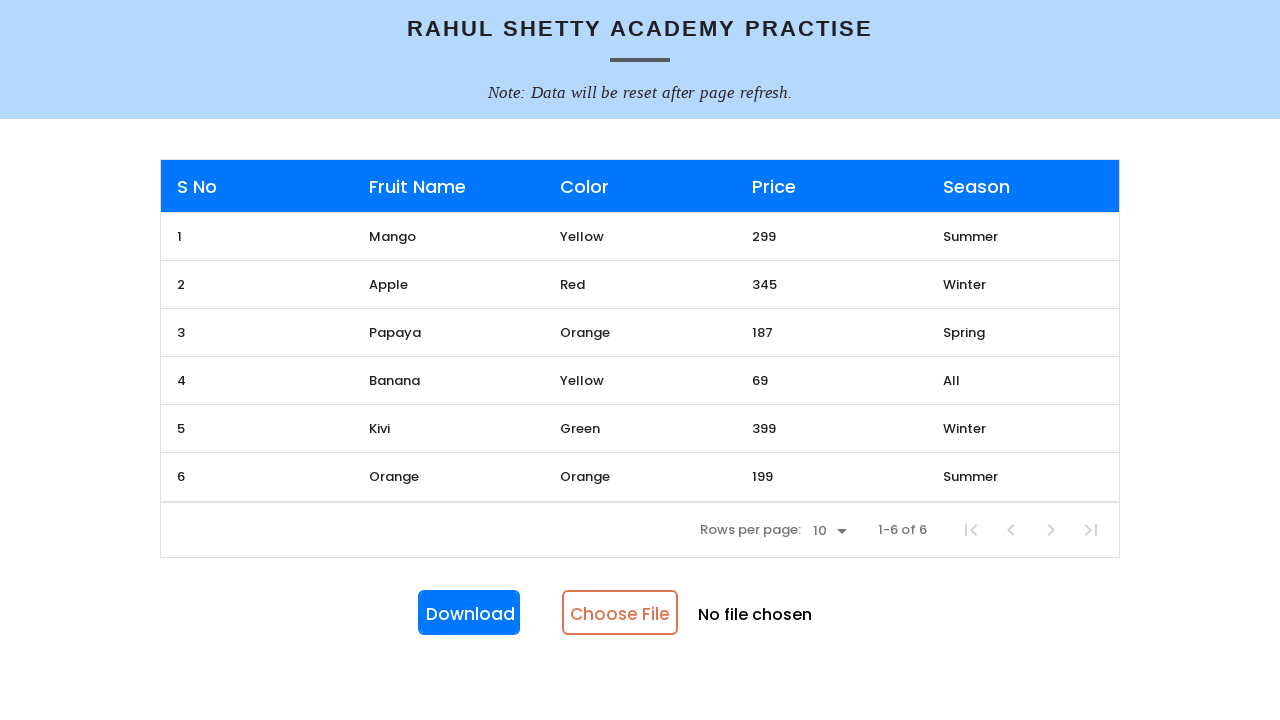

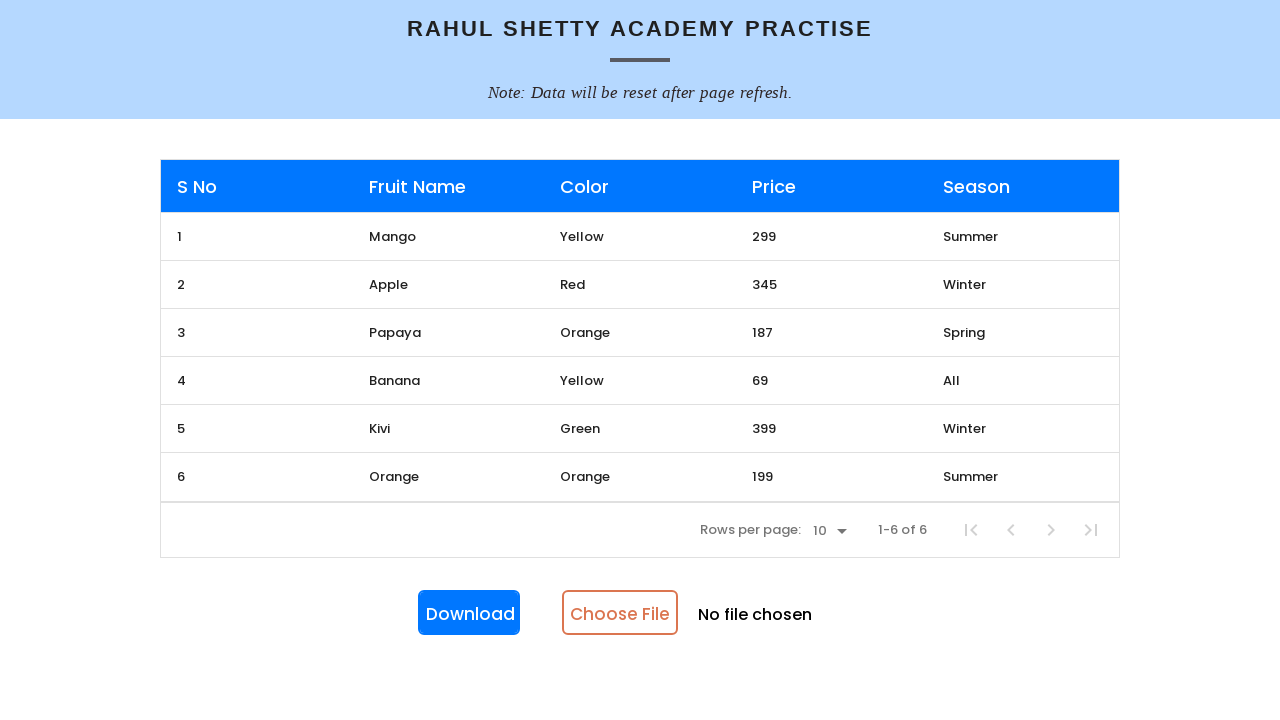